Automates adding specific vegetables (Brocolli, Cucumber, Brinjal) to a shopping cart by finding them in the product list and clicking their add buttons

Starting URL: https://rahulshettyacademy.com/seleniumPractise/#/

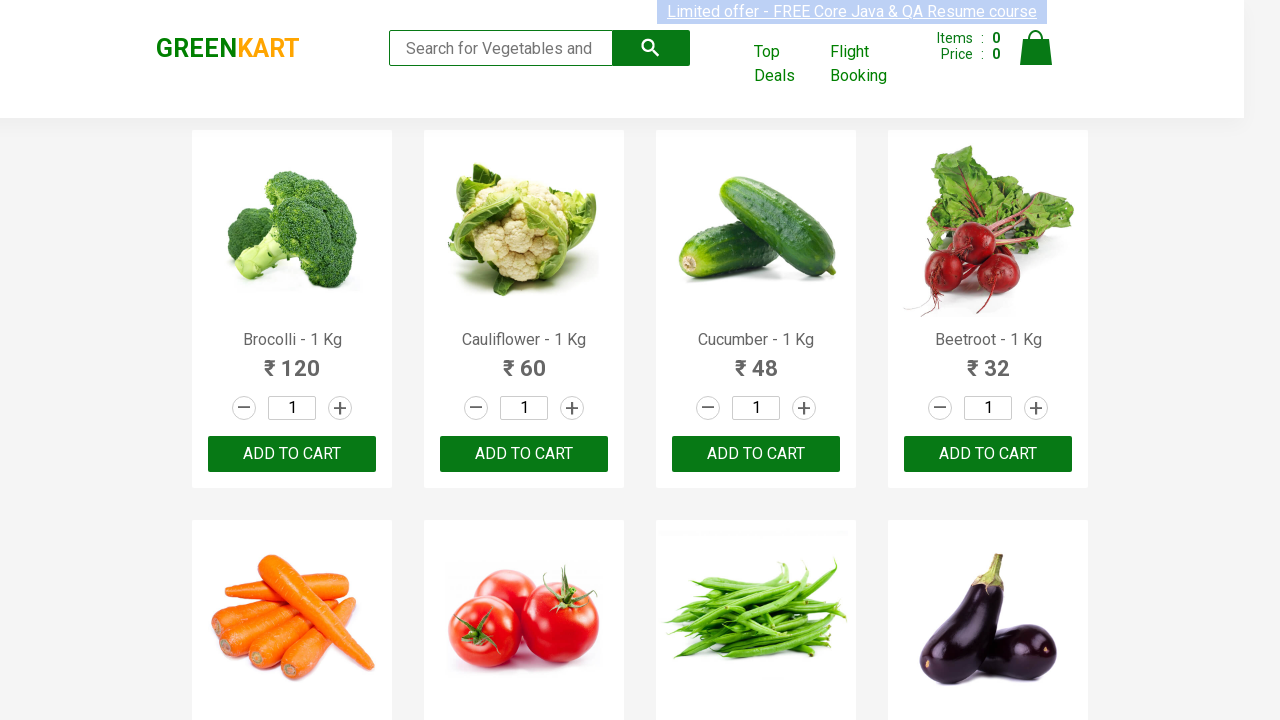

Retrieved all product names from the page
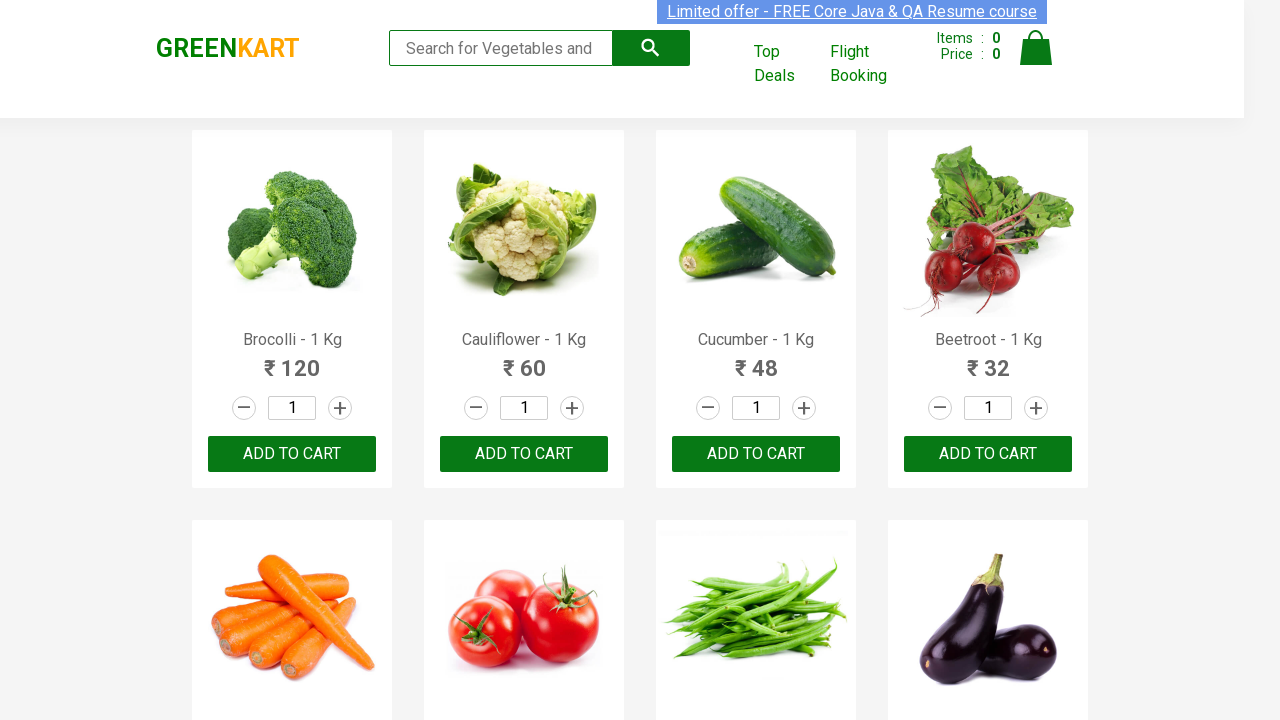

Clicked add to cart button for Brocolli at (292, 454) on div.product-action >> nth=0
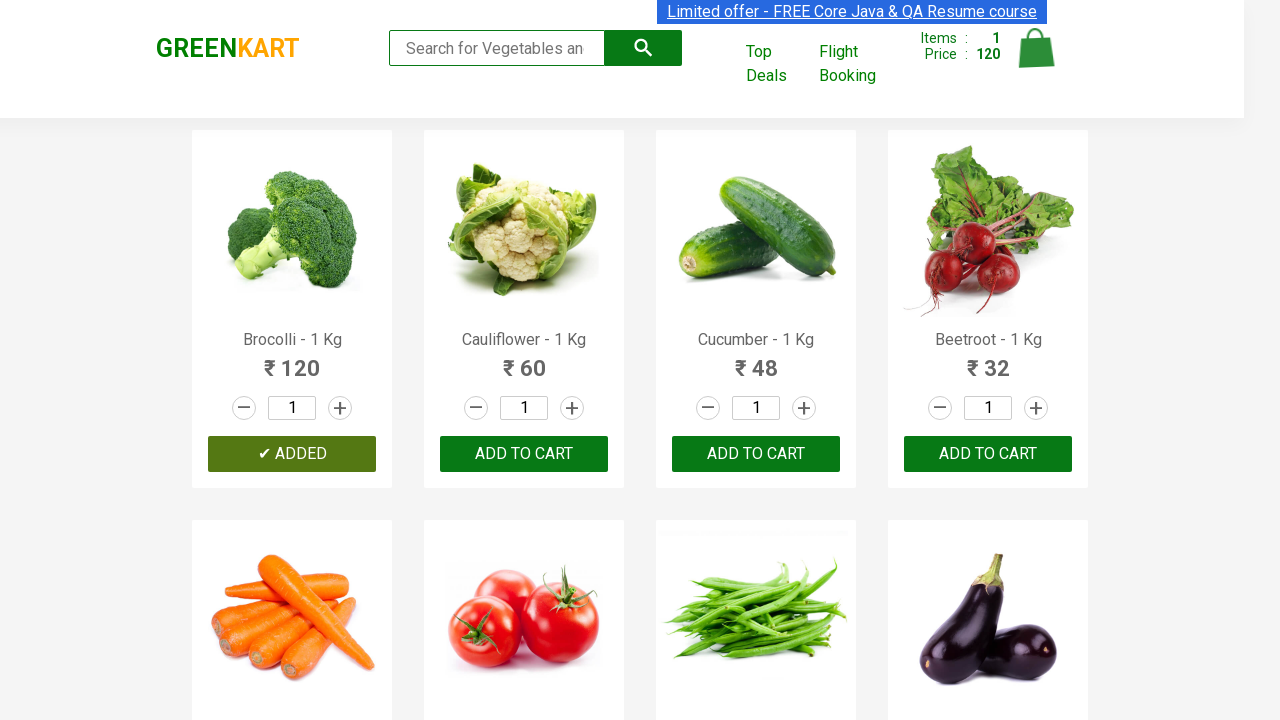

Clicked add to cart button for Cucumber at (756, 454) on div.product-action >> nth=2
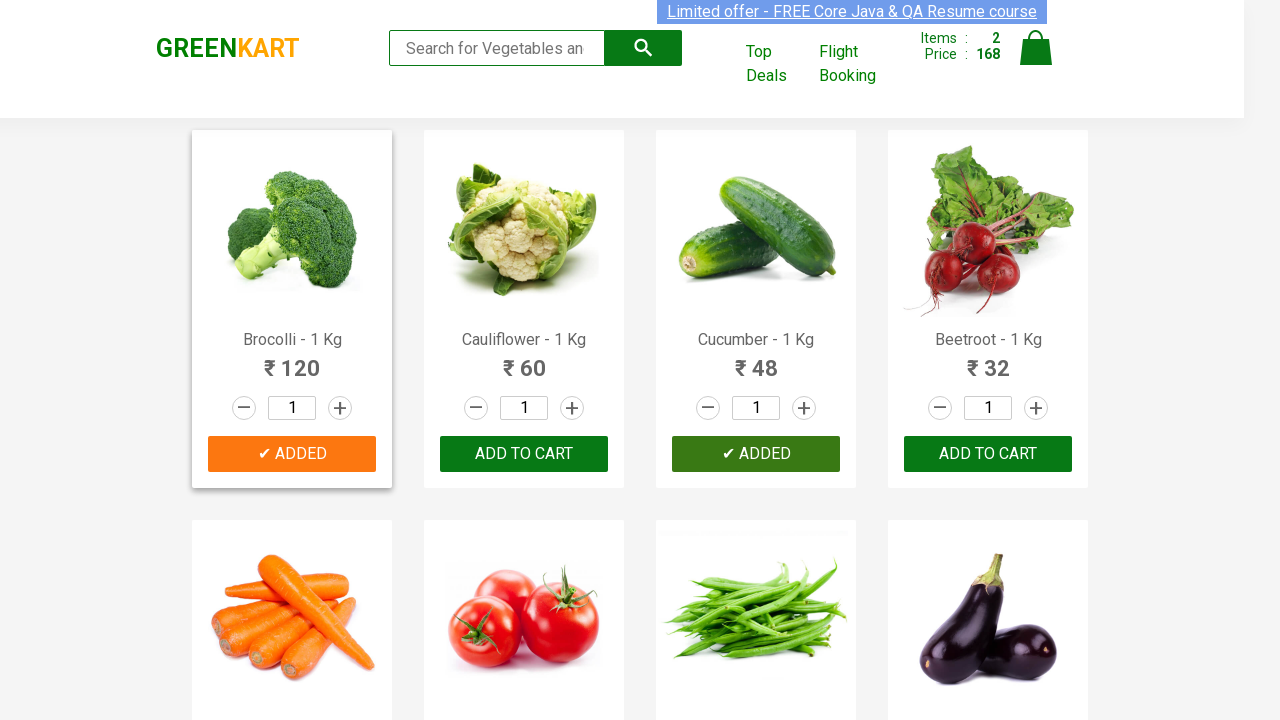

Clicked add to cart button for Brinjal at (988, 360) on div.product-action >> nth=7
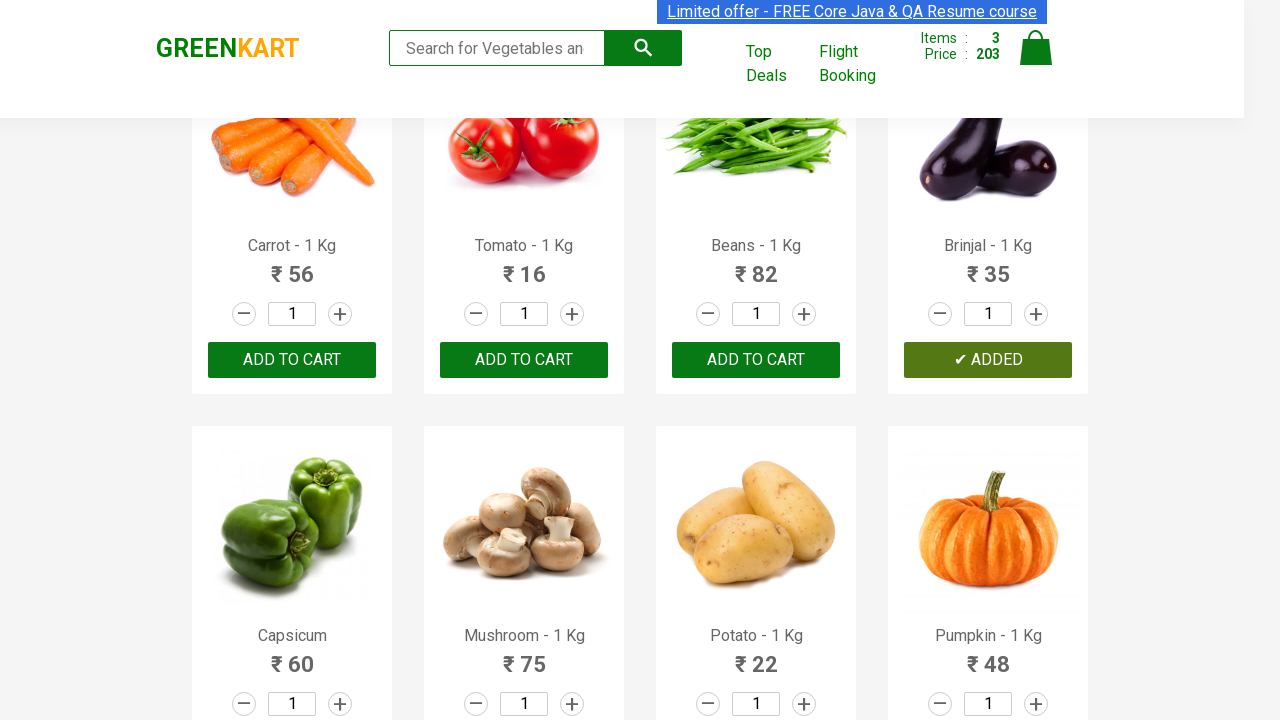

All required vegetables (Brocolli, Cucumber, Brinjal) have been added to cart
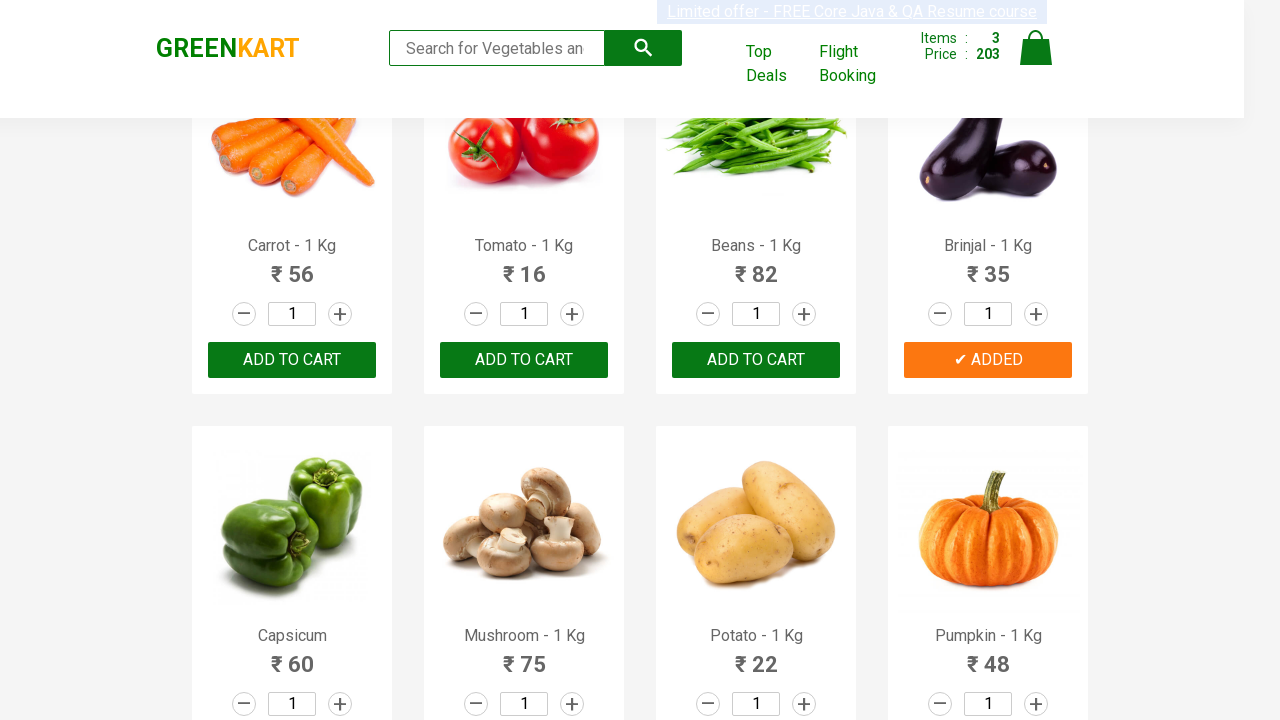

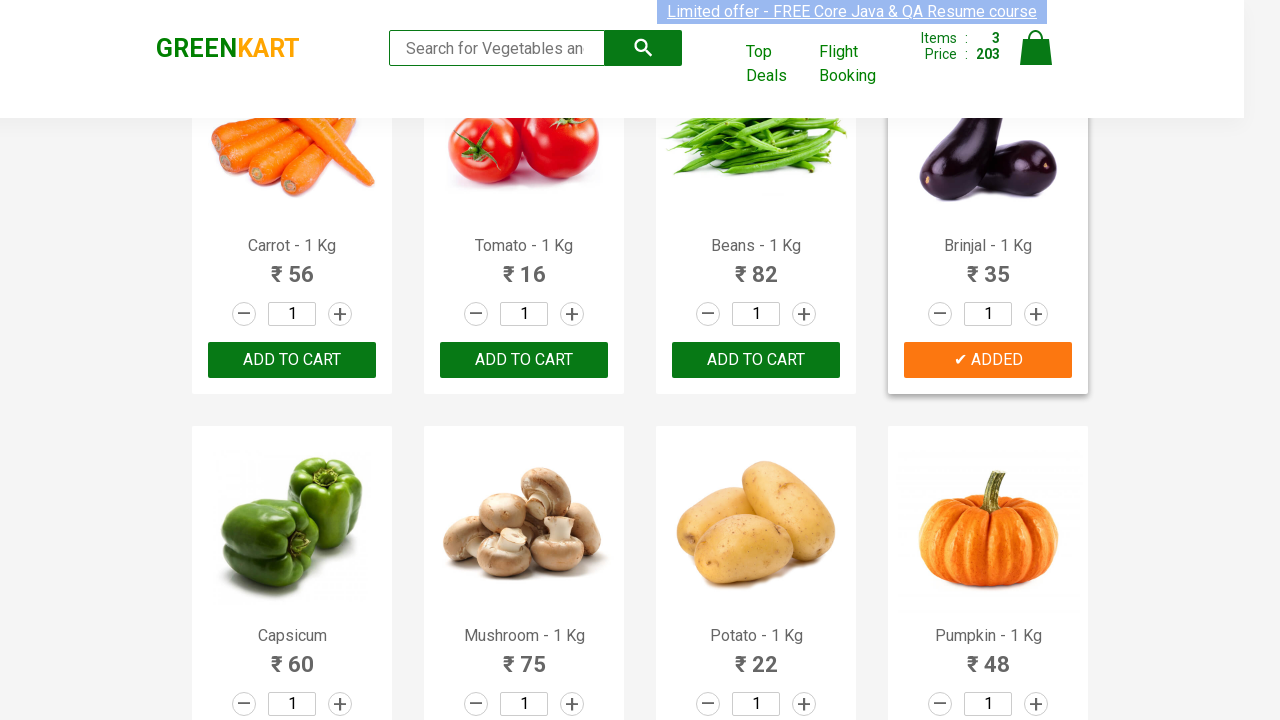